Tests that entering letters in the number field shows an error message on a basic calculator

Starting URL: https://testsheepnz.github.io/BasicCalculator

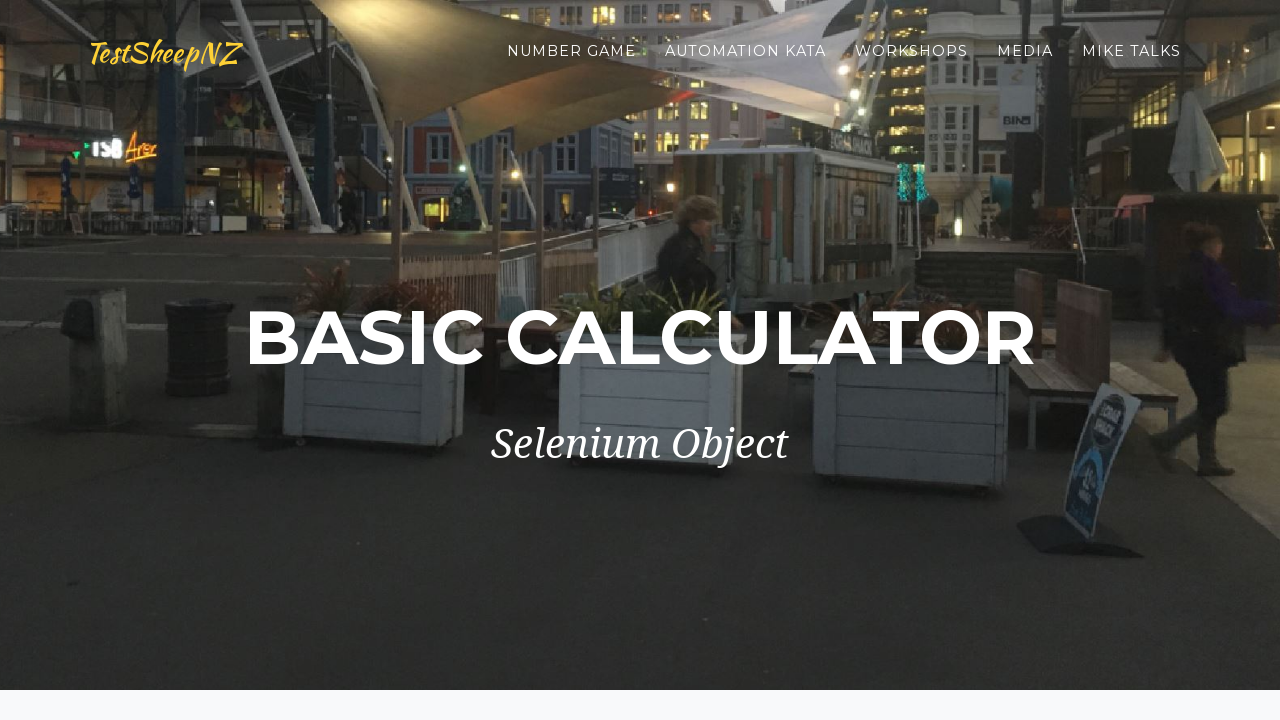

Selected build version 3 from dropdown on #selectBuild
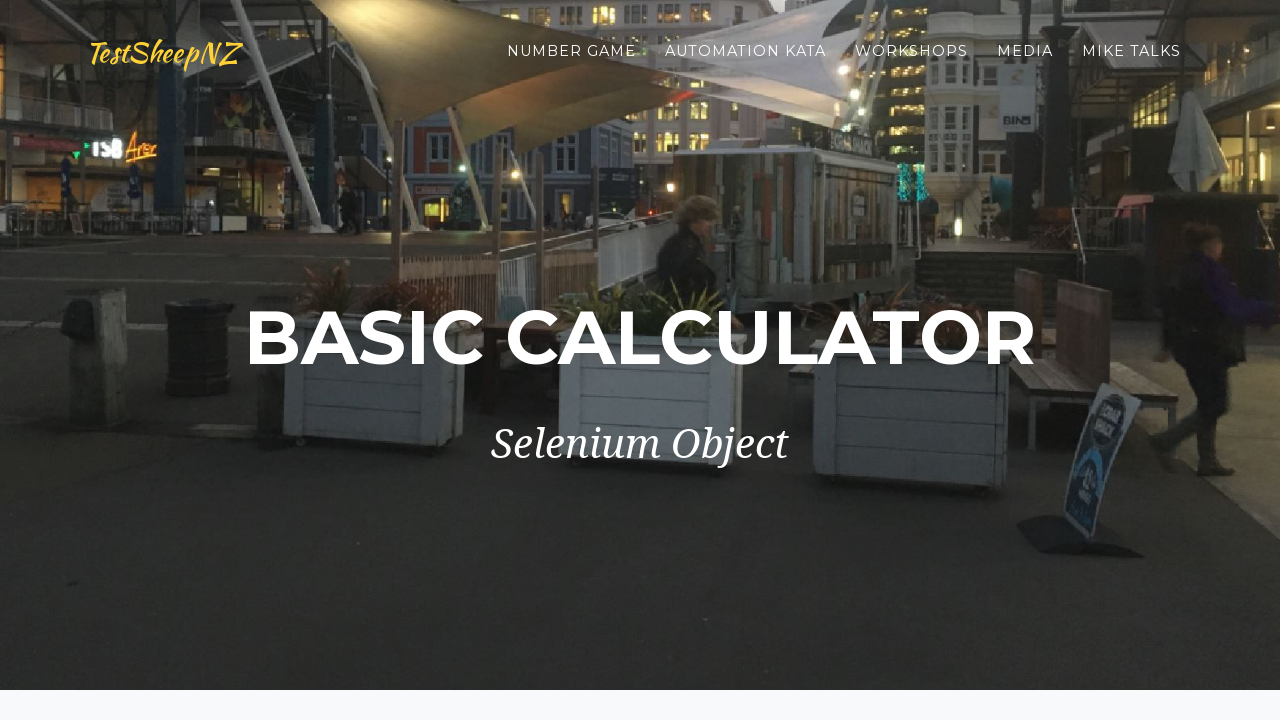

Typed letter 'a' in number field 1 on #number1Field
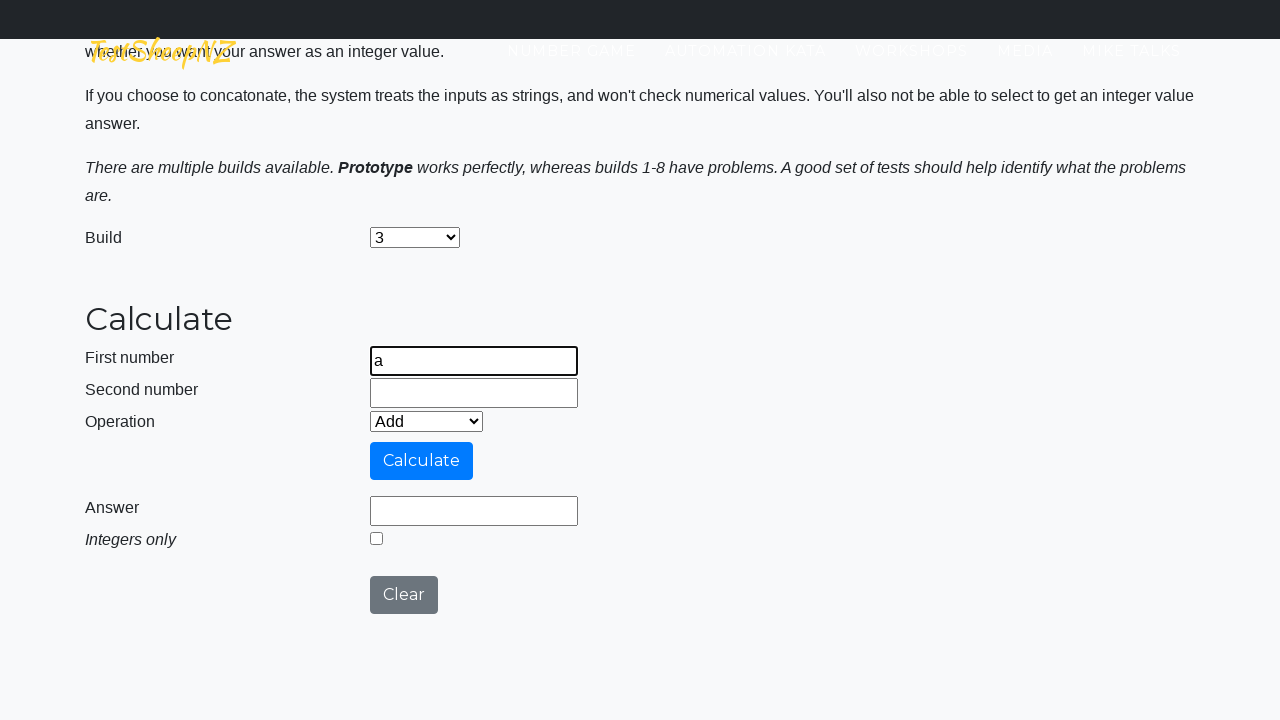

Clicked calculate button at (422, 461) on #calculateButton
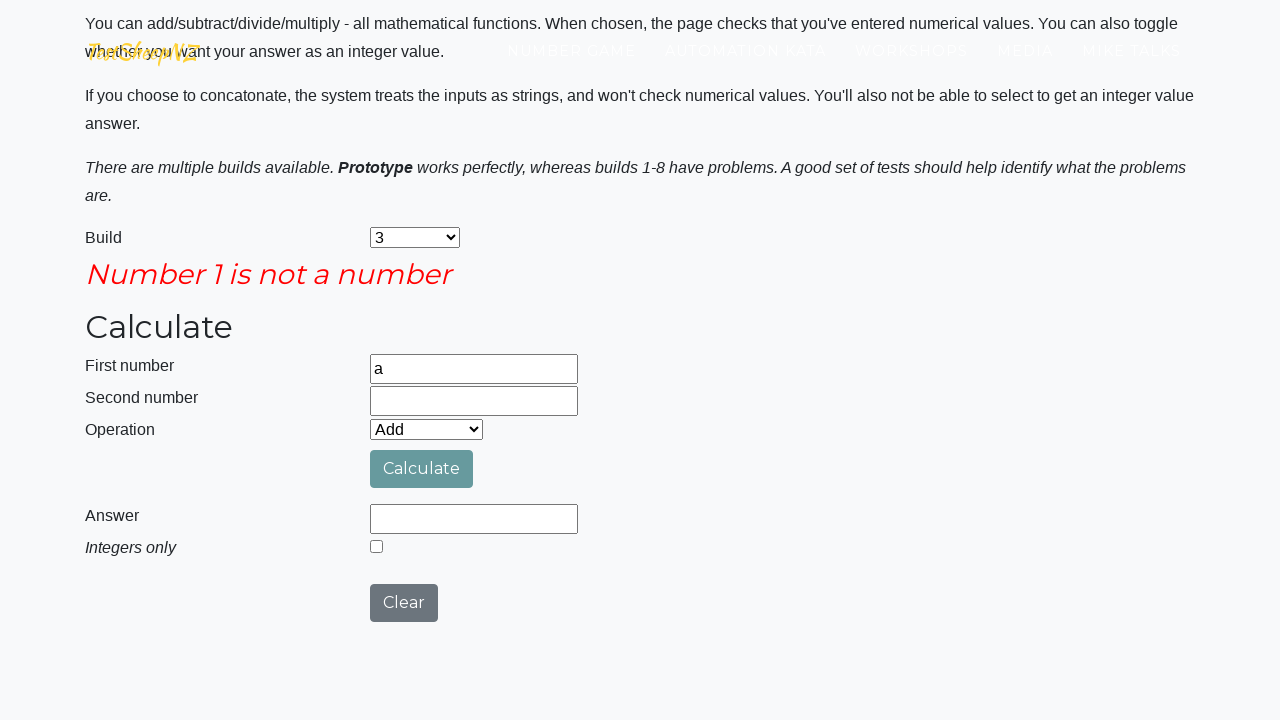

Error message field became visible
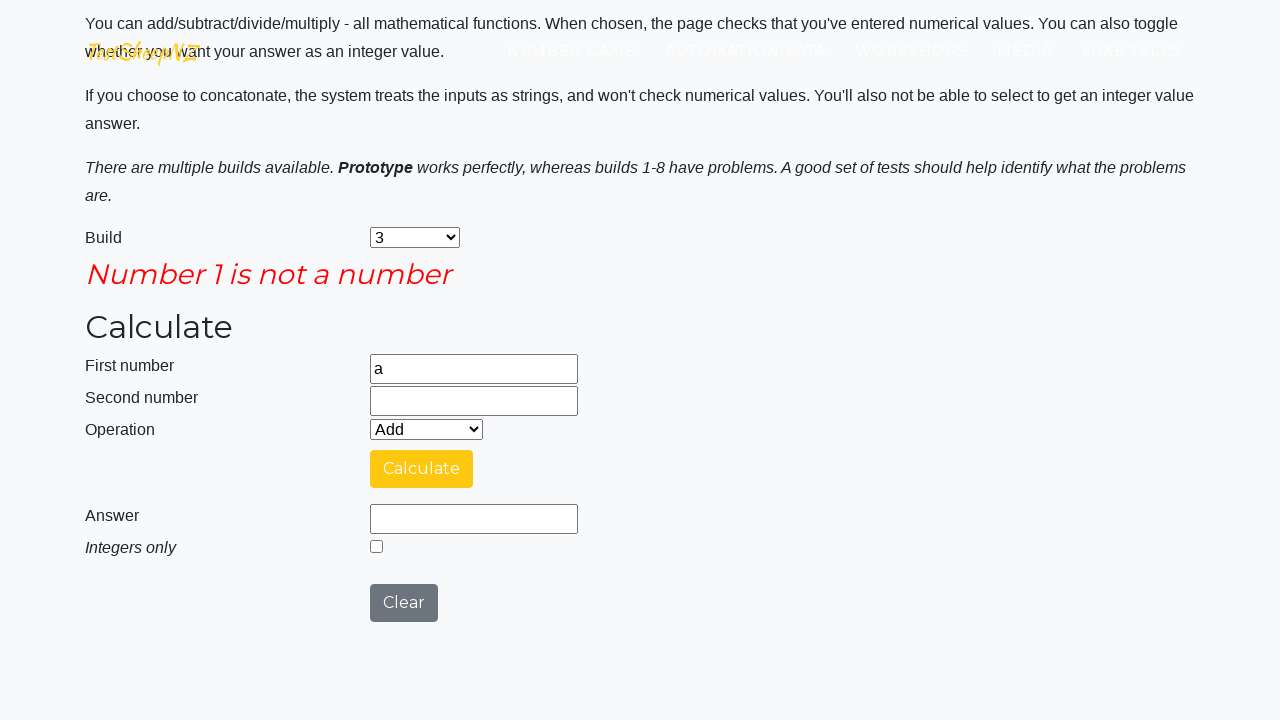

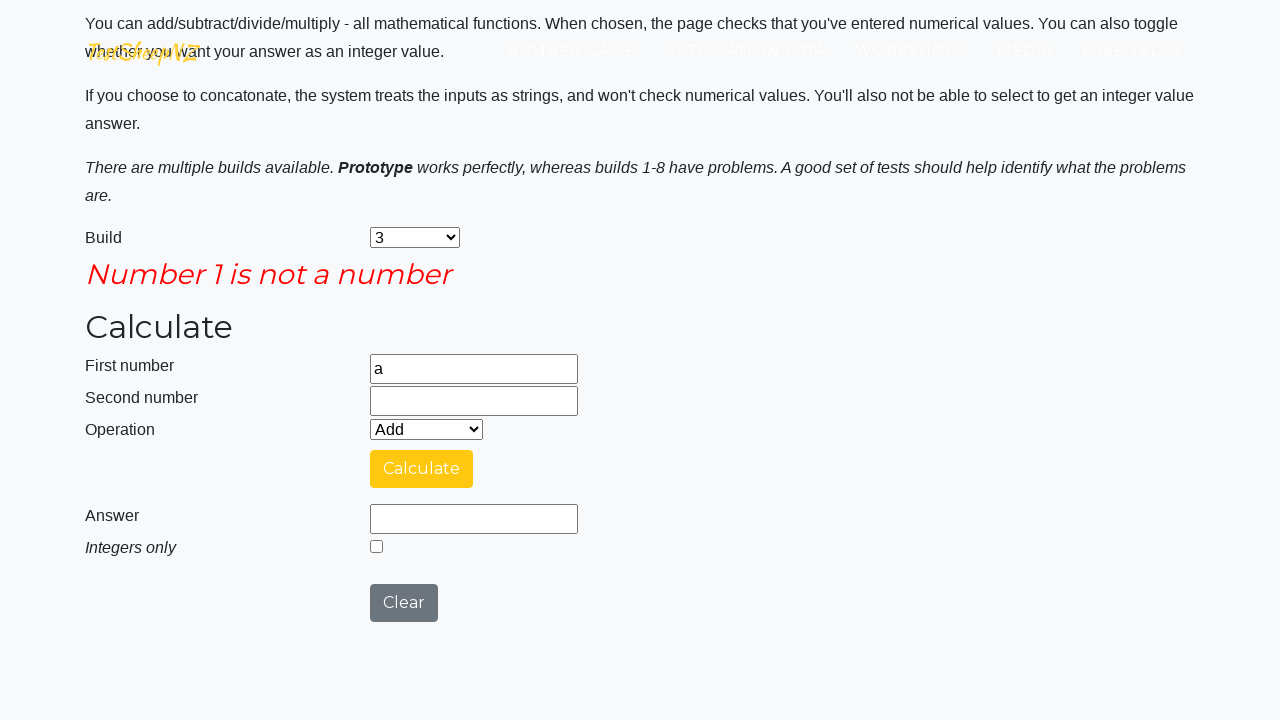